Tests that clicking the Due column header sorts the table data in ascending order by verifying the values are properly sorted

Starting URL: http://the-internet.herokuapp.com/tables

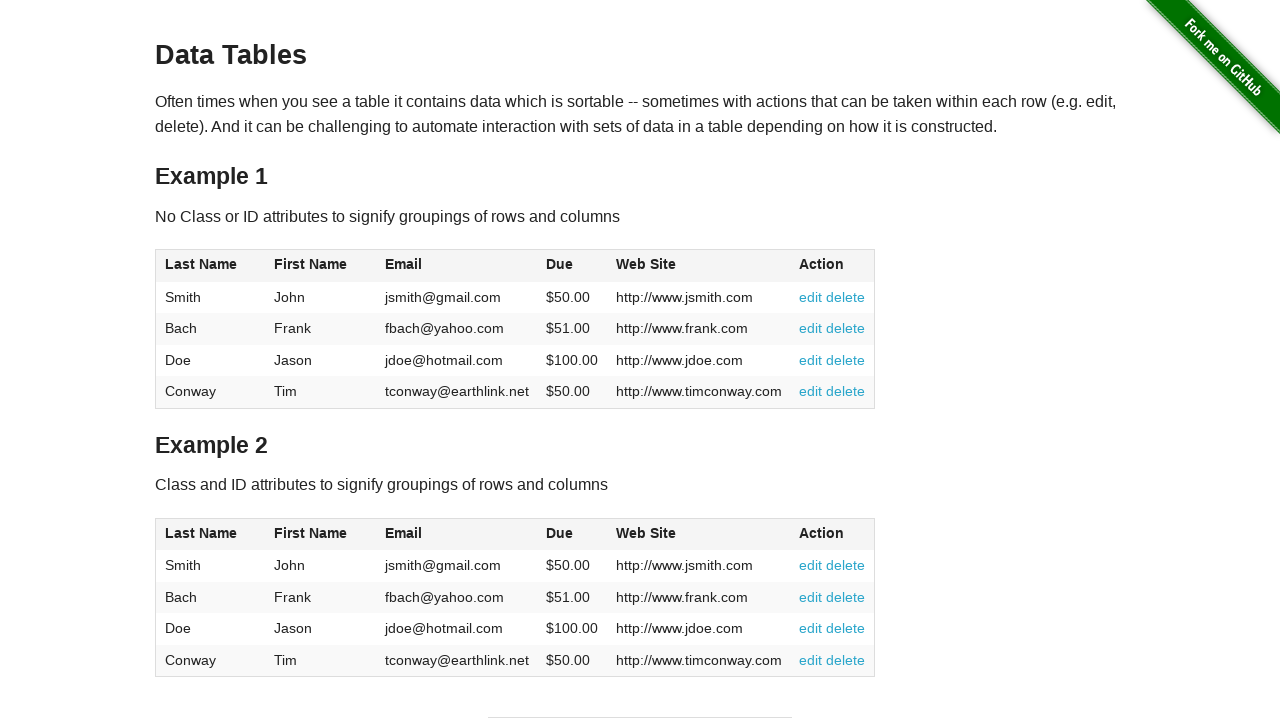

Clicked the Due column header to sort in ascending order at (572, 266) on #table1 thead tr th:nth-of-type(4)
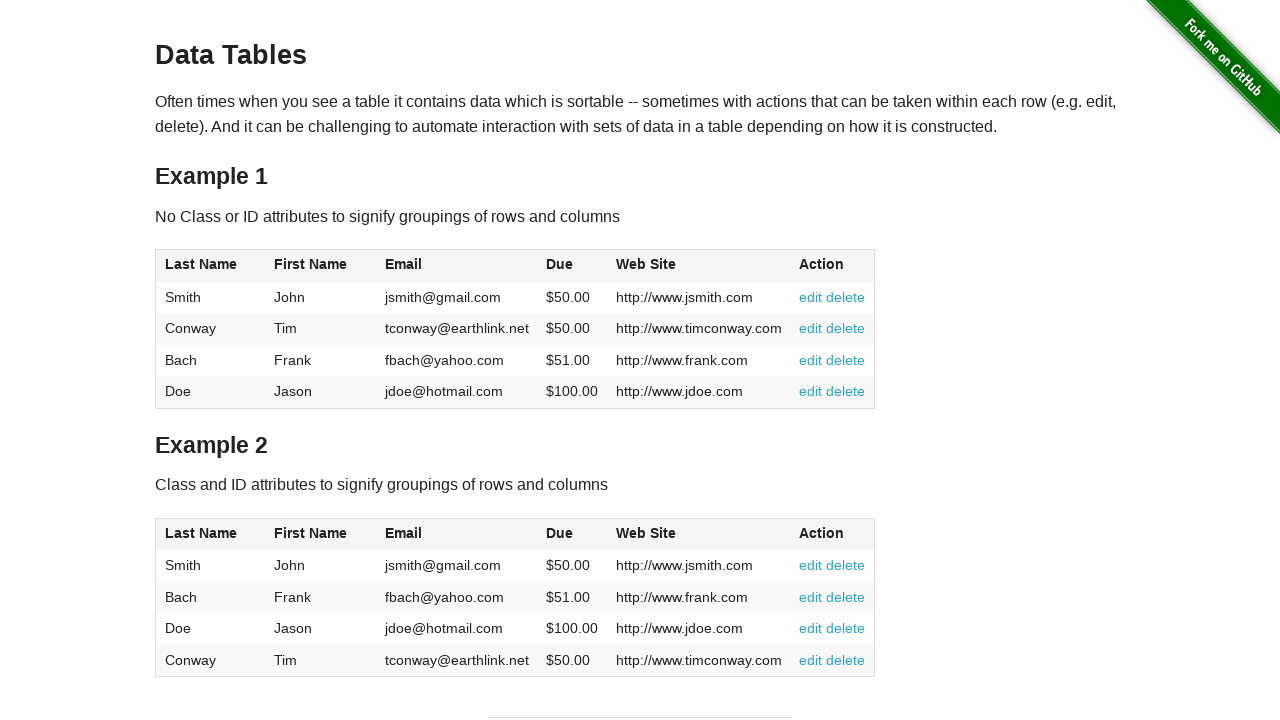

Table data loaded and Due column is visible
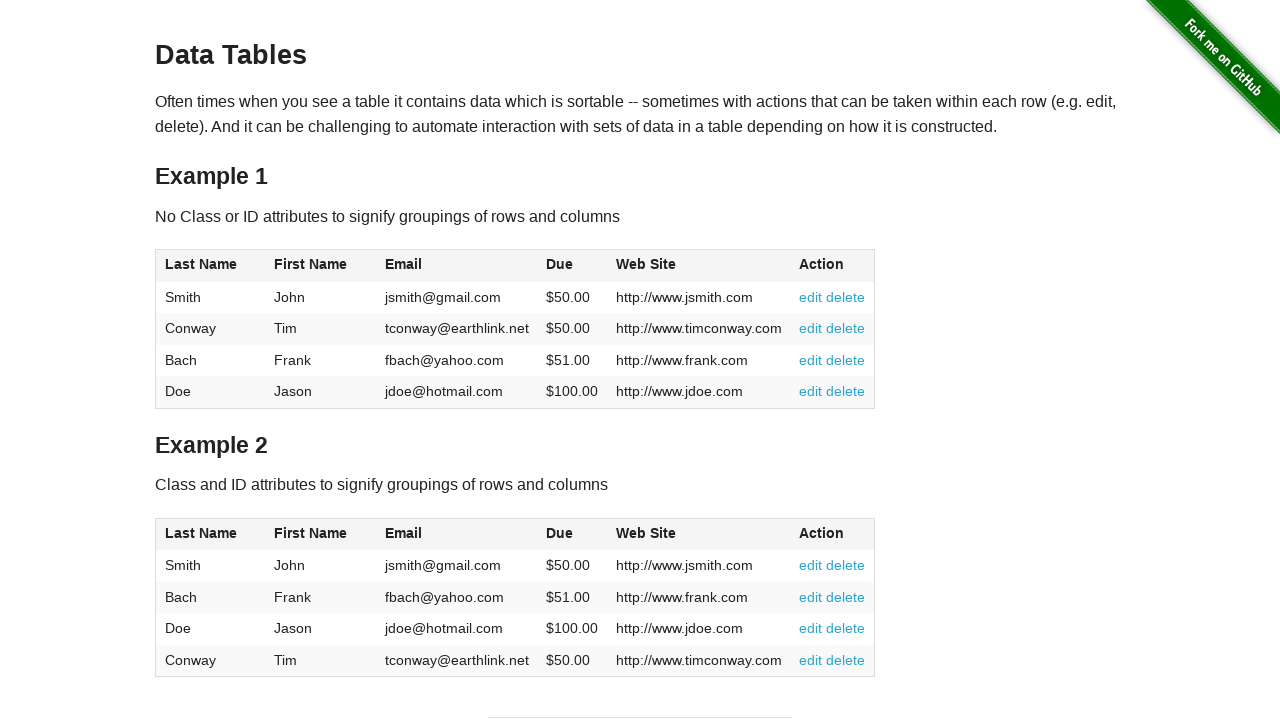

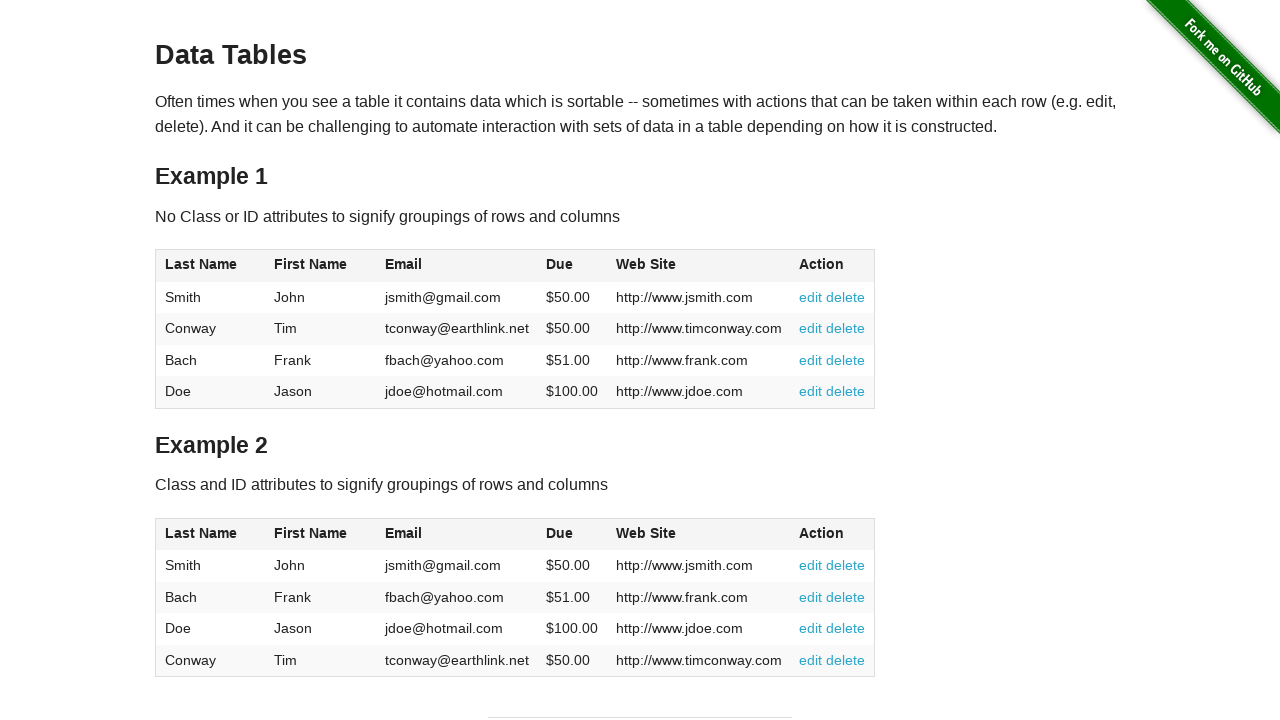